Navigates to the Playwright documentation site, clicks the "Get started" link, and verifies the Installation heading is visible

Starting URL: https://playwright.dev/

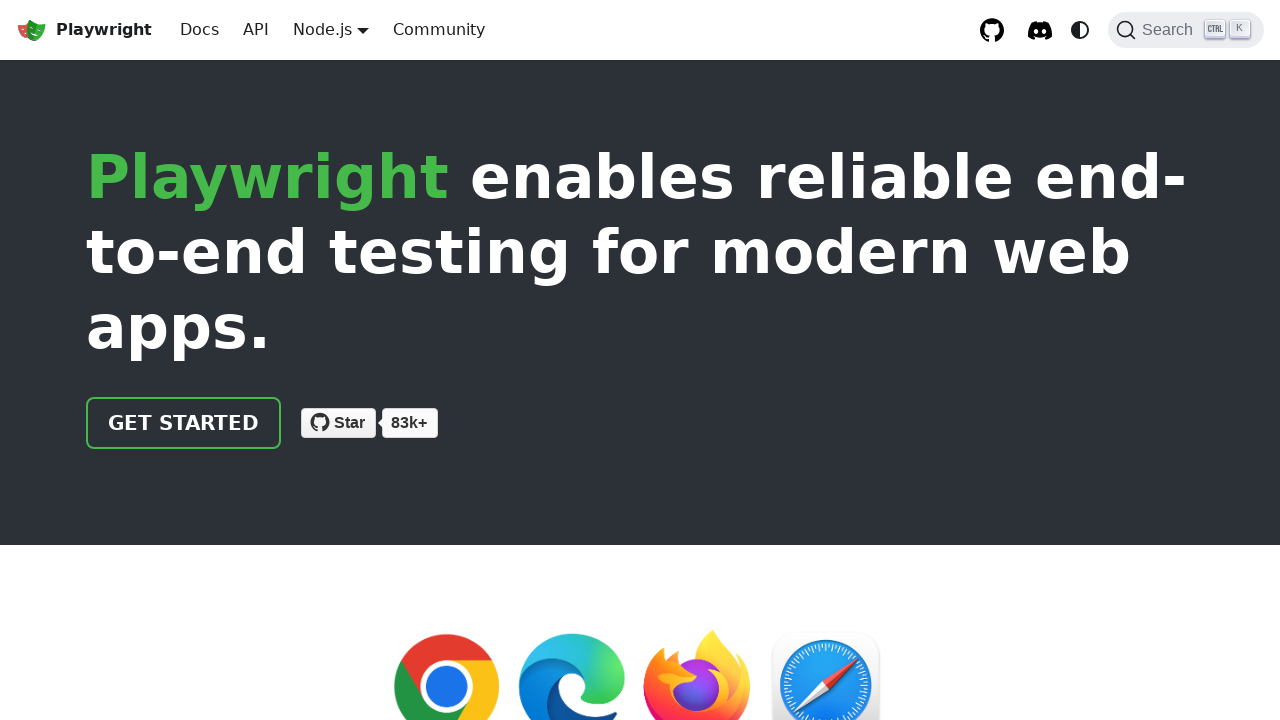

Navigated to Playwright documentation site
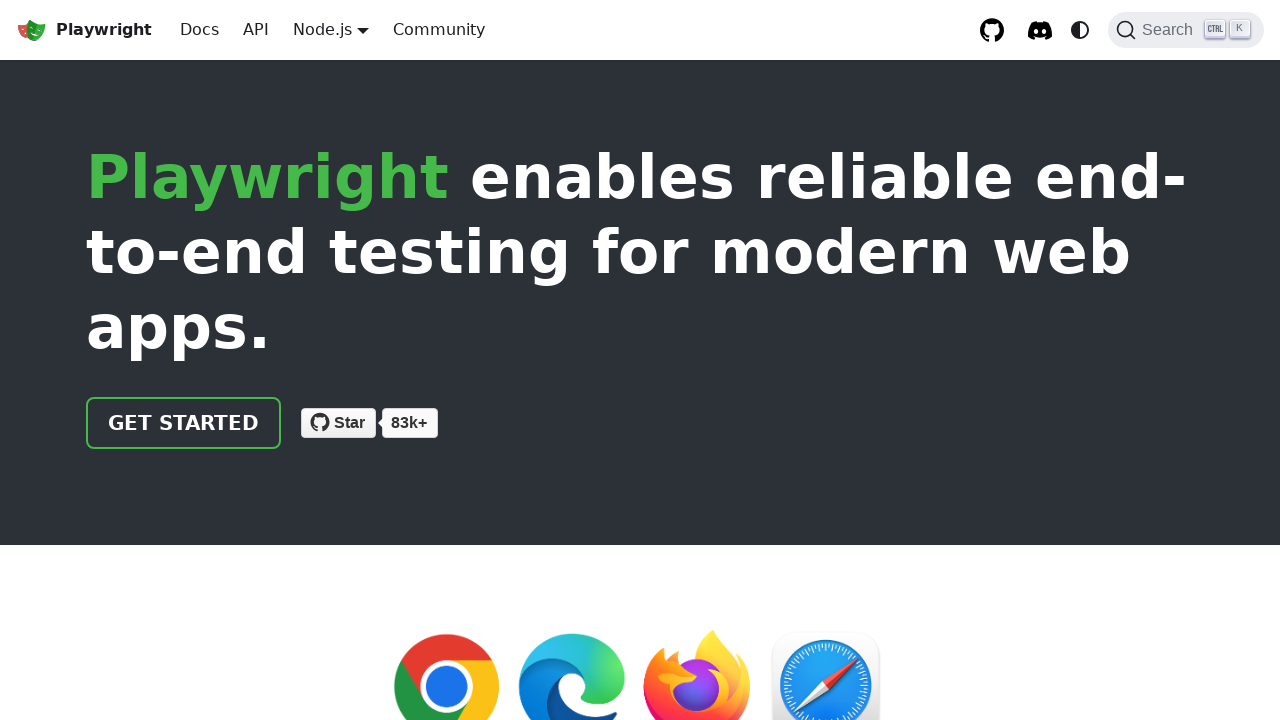

Clicked the 'Get started' link at (184, 423) on internal:role=link[name="Get started"i]
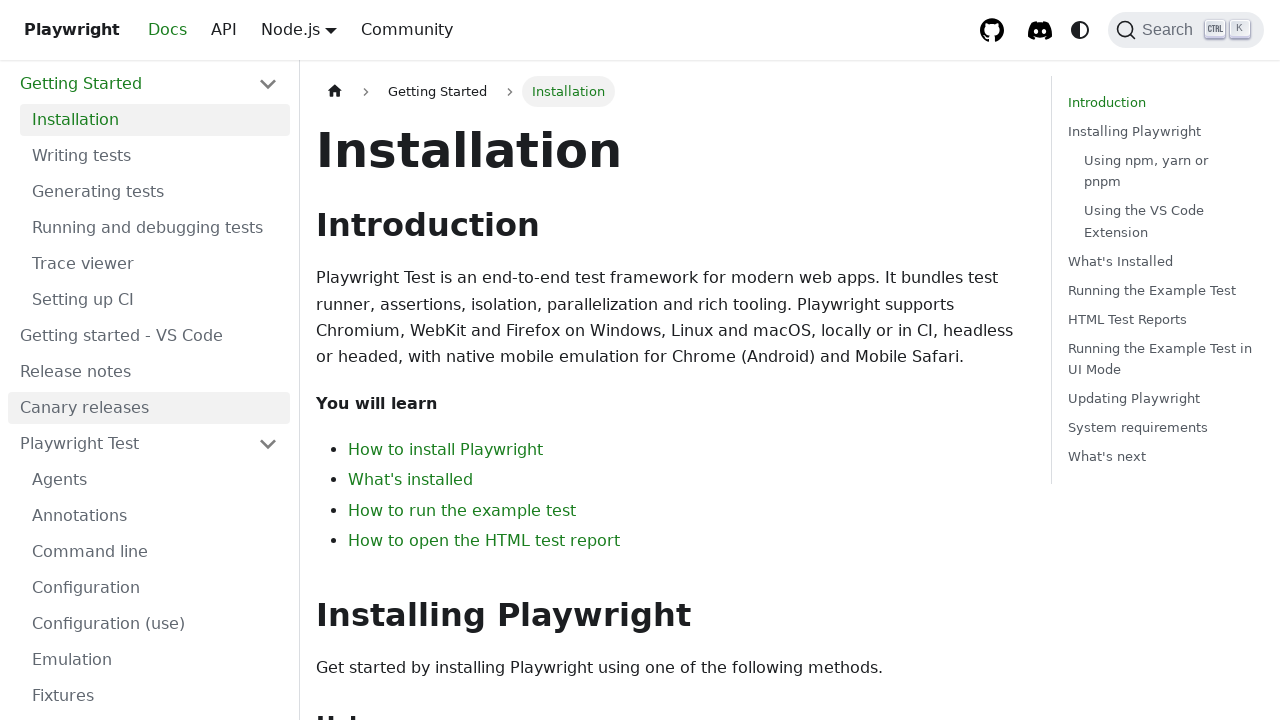

Verified the Installation heading is visible
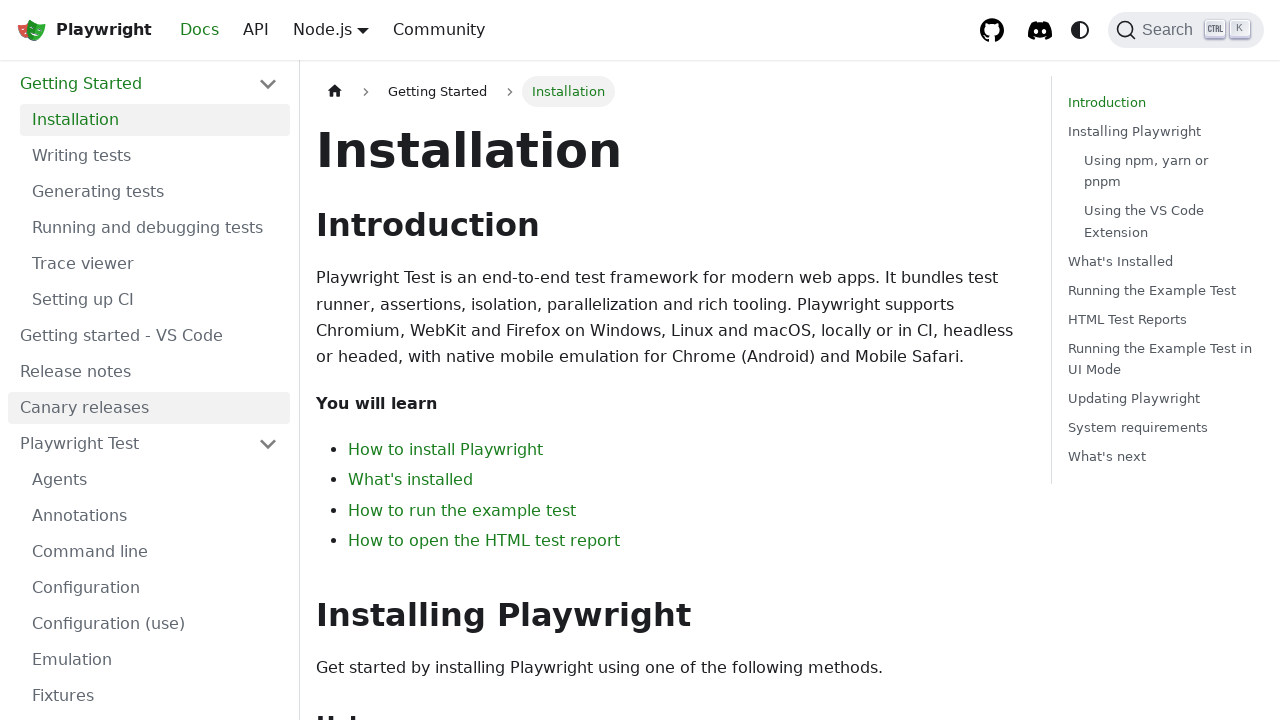

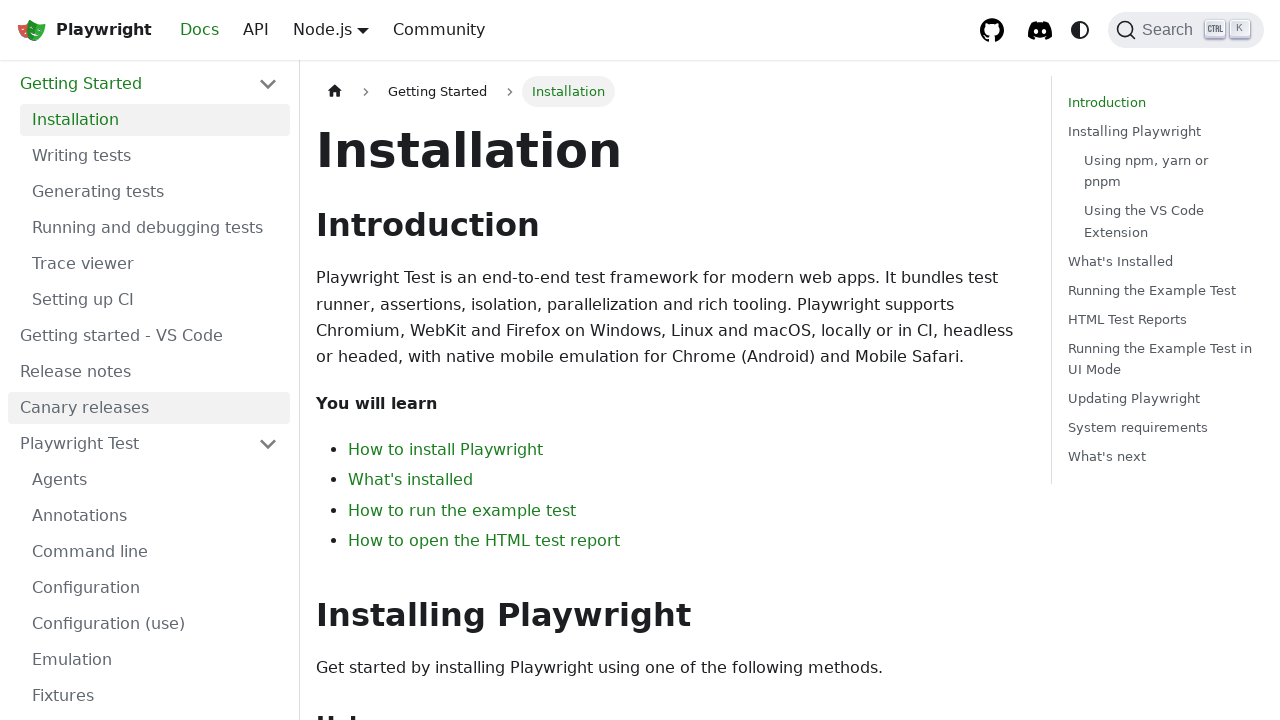